Tests the DemoQA practice form by filling out personal information fields including name, email, phone number, address, gender selection, hobbies checkboxes, date of birth, file upload, and state/city dropdowns, then submits the form.

Starting URL: https://demoqa.com/automation-practice-form

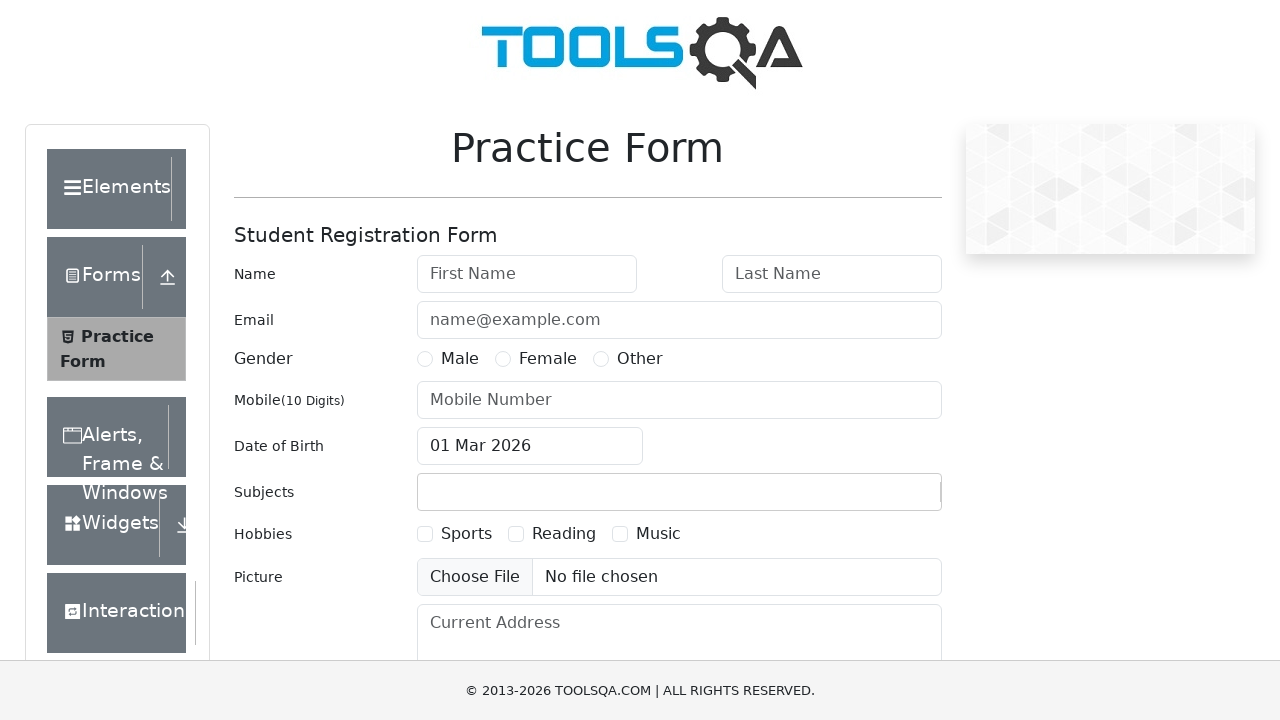

Filled first name field with 'VPR' on #firstName
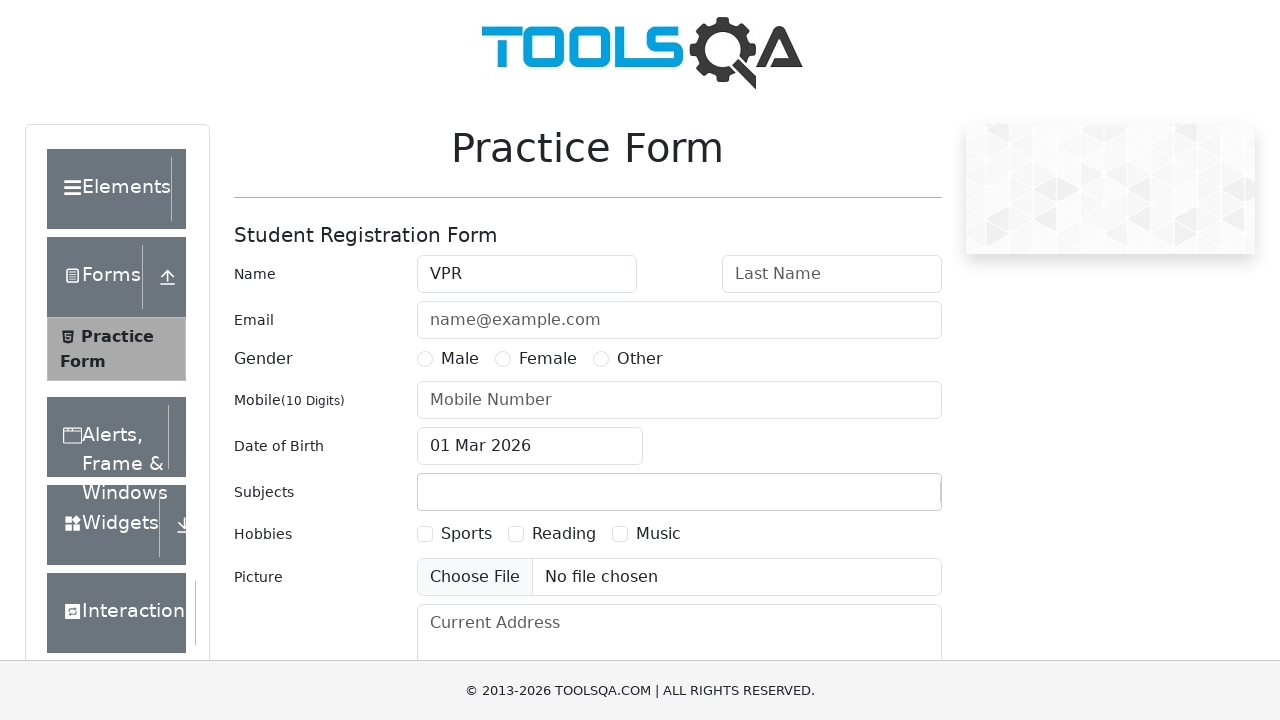

Filled last name field with 'Portugal' on #lastName
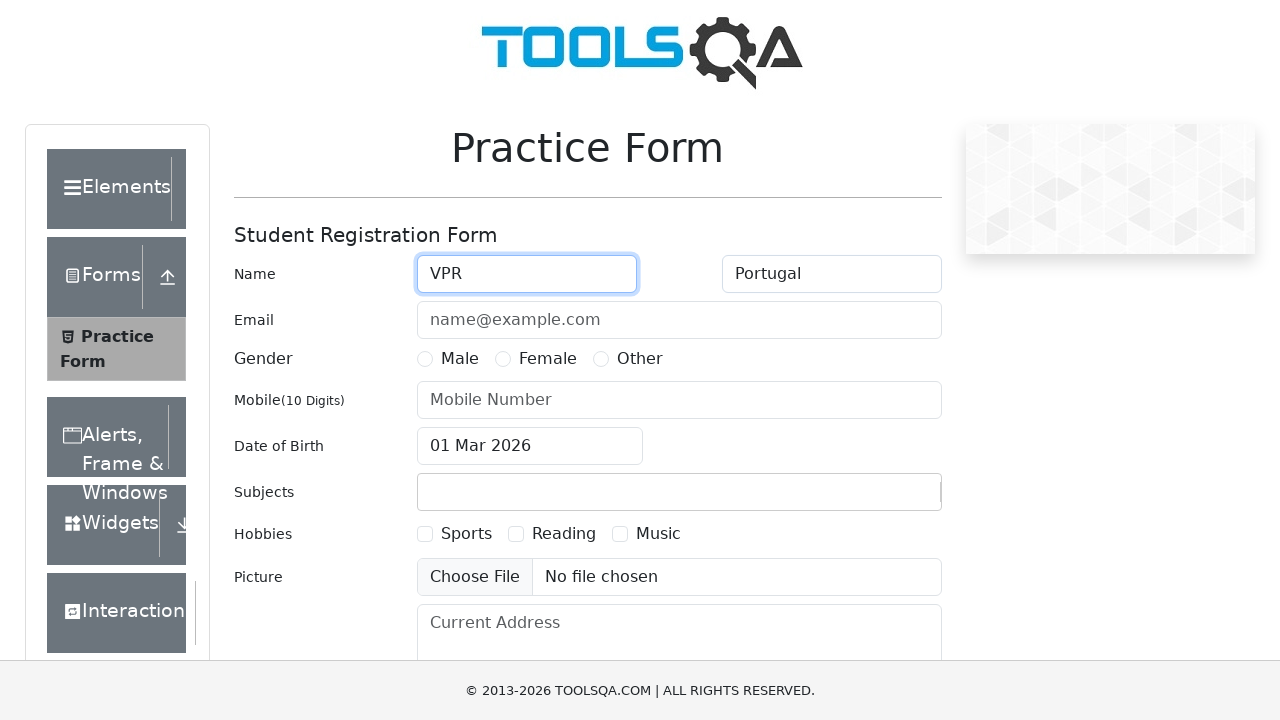

Filled current address field with 'GYE - AVENIDA MIRAFLORES' on #currentAddress
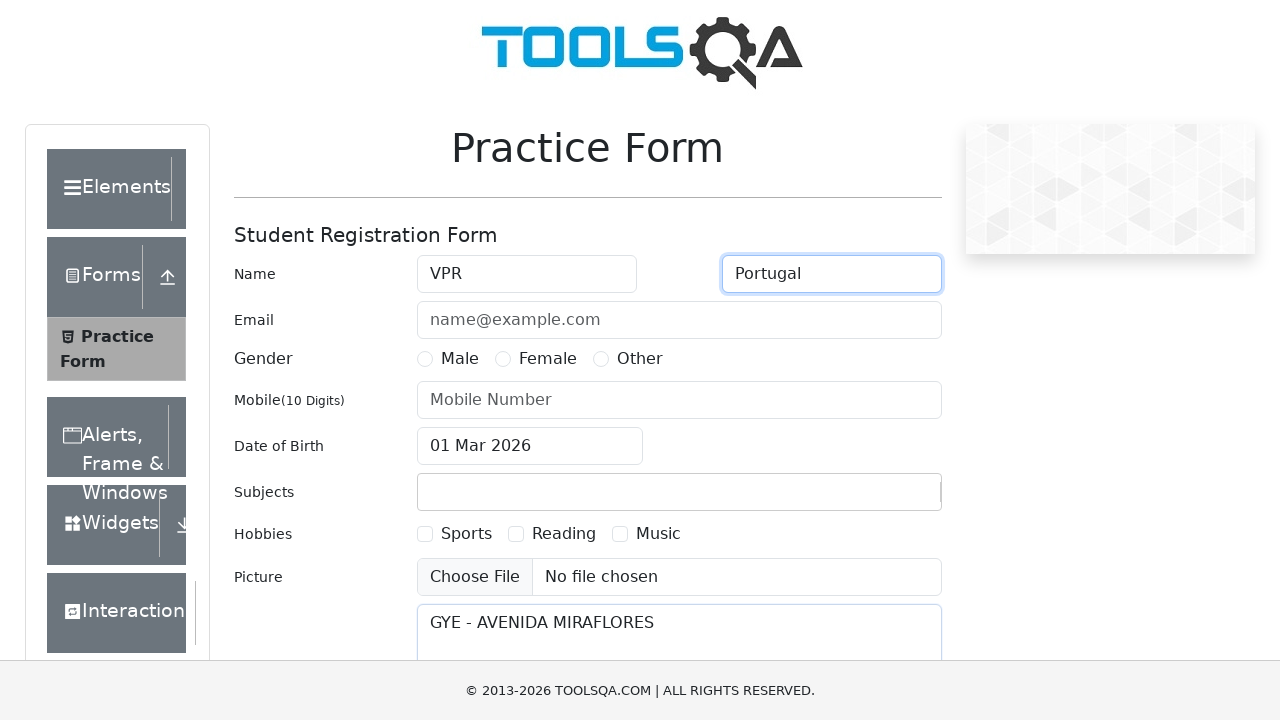

Filled phone number field with '0960578556' on #userNumber
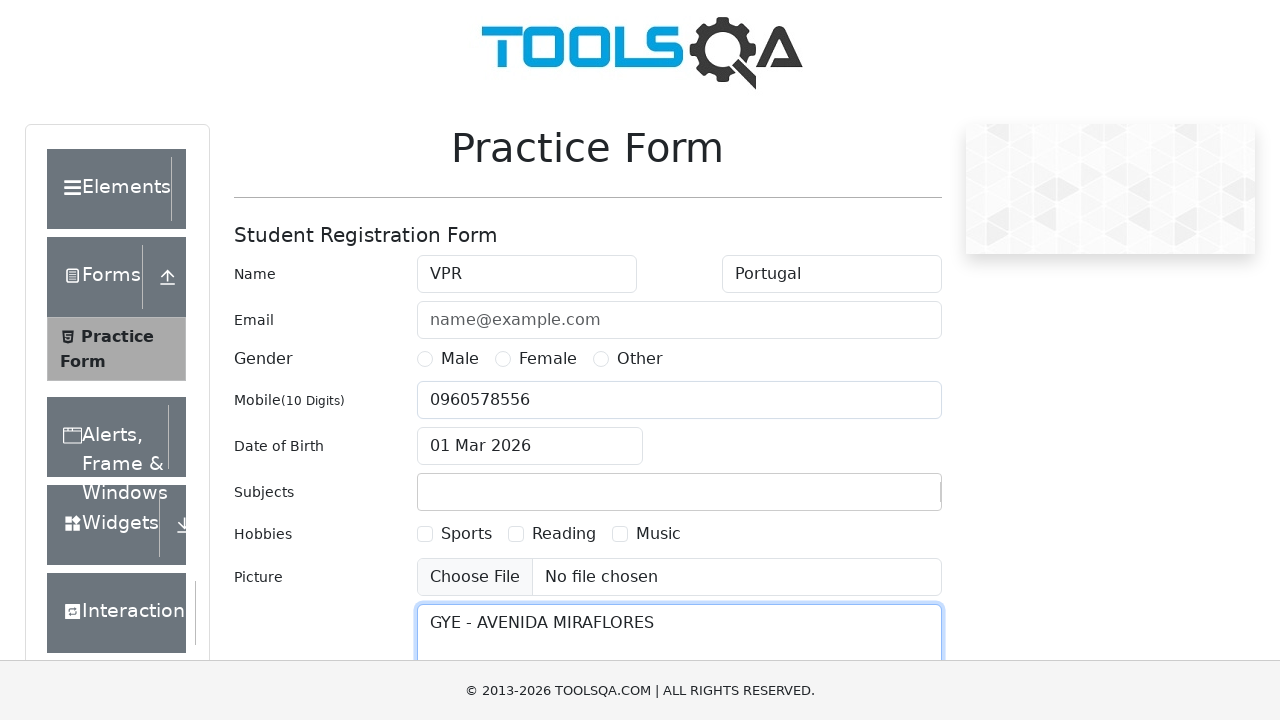

Filled email field with 'vpr@email.com' on #userEmail
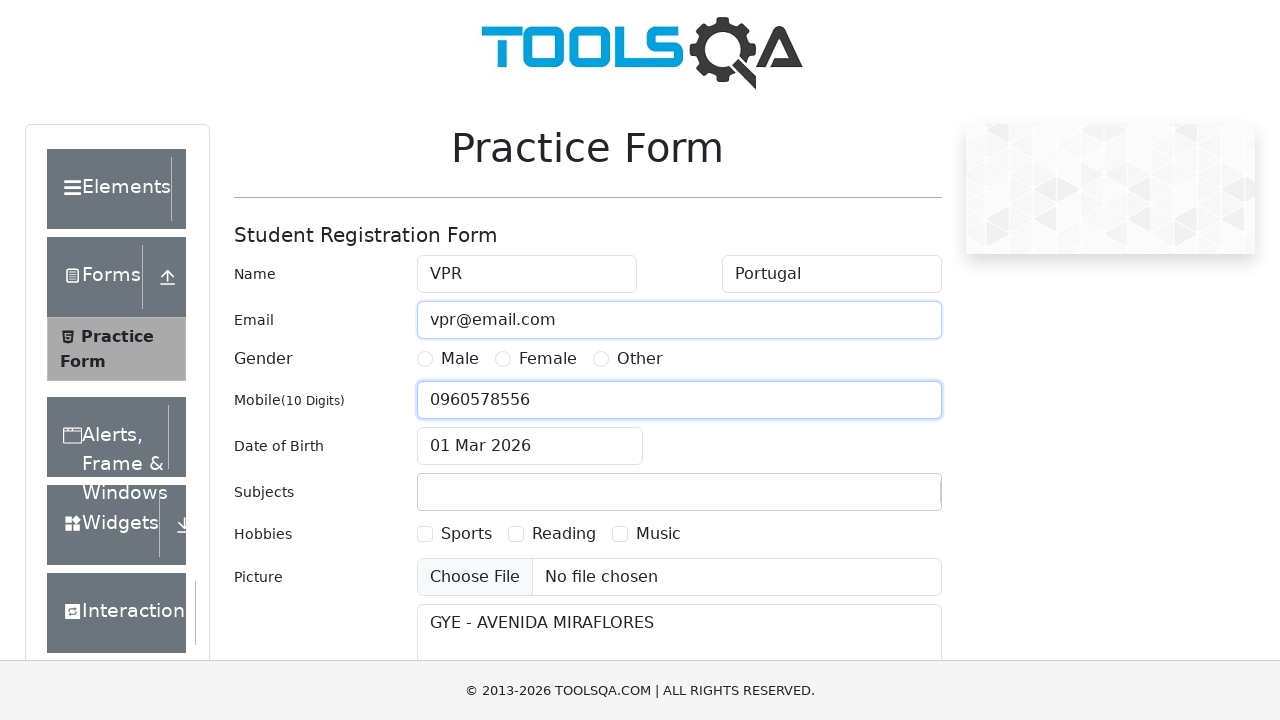

Selected Male gender option at (460, 359) on label[for='gender-radio-1']
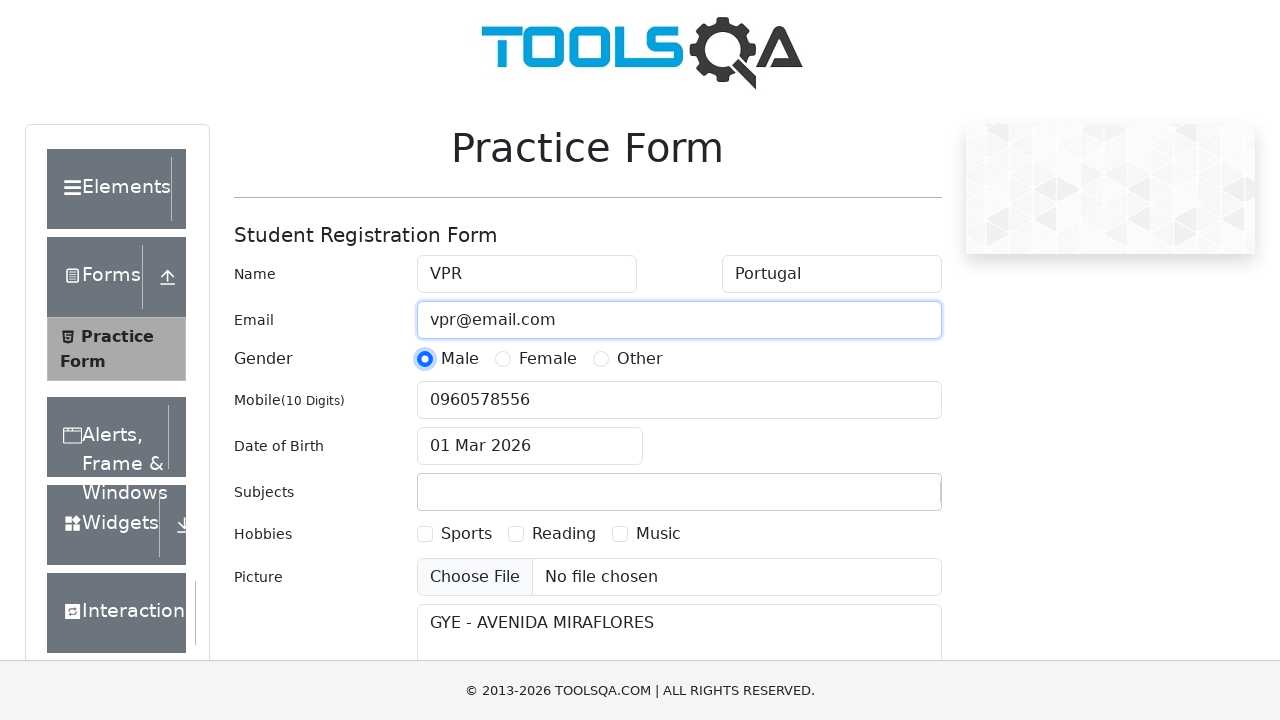

Selected Sports hobby checkbox at (466, 534) on label[for='hobbies-checkbox-1']
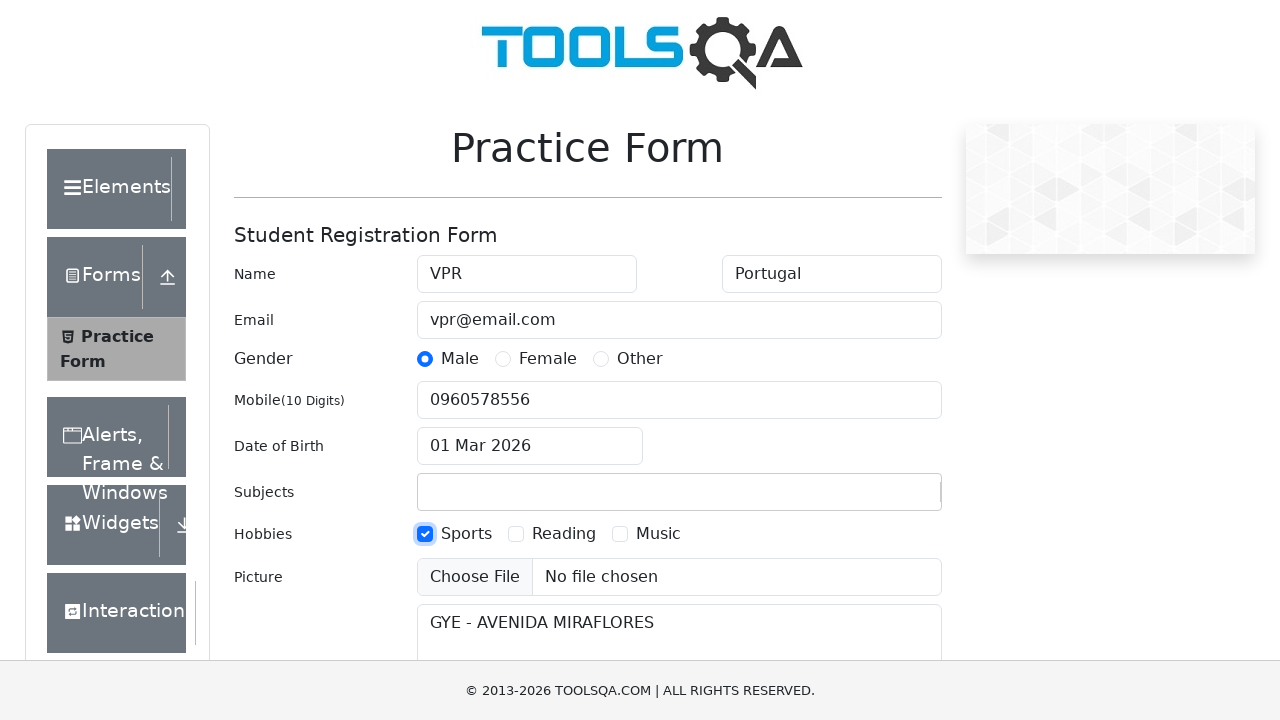

Selected Music hobby checkbox at (658, 534) on label[for='hobbies-checkbox-3']
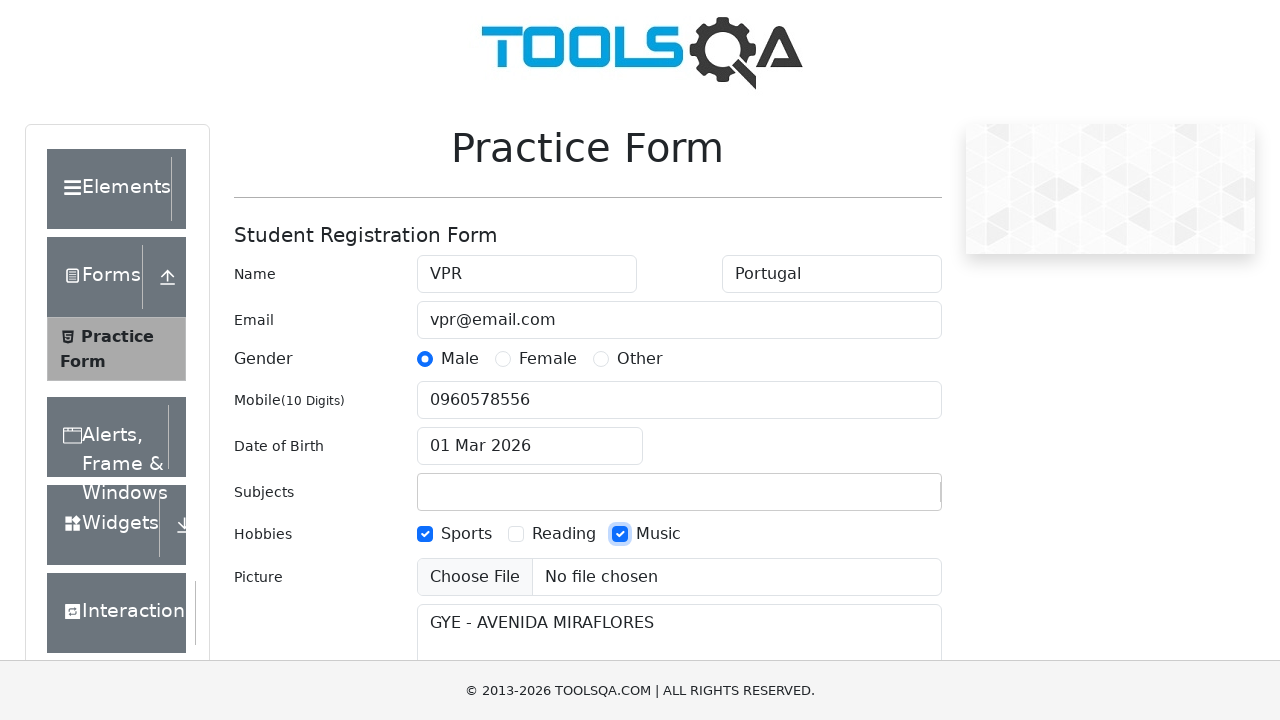

Clicked date of birth input field at (530, 446) on #dateOfBirthInput
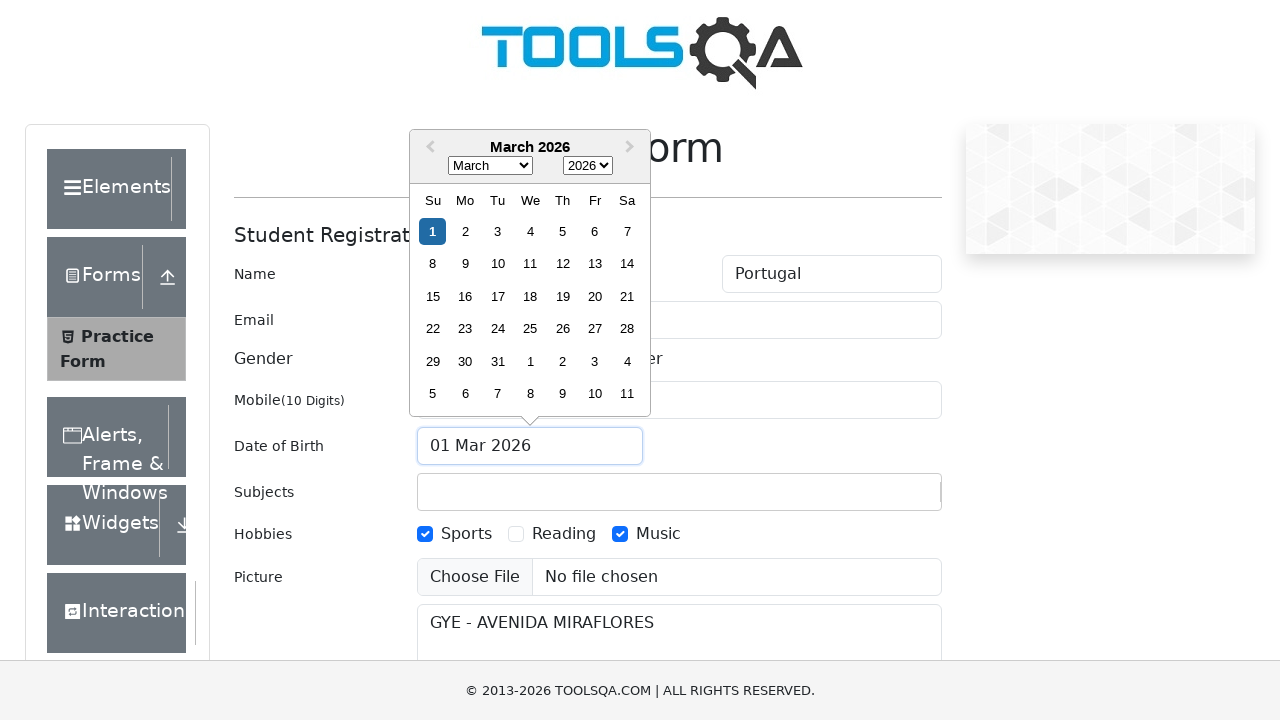

Filled date of birth field with '10 Dec 1980' on #dateOfBirthInput
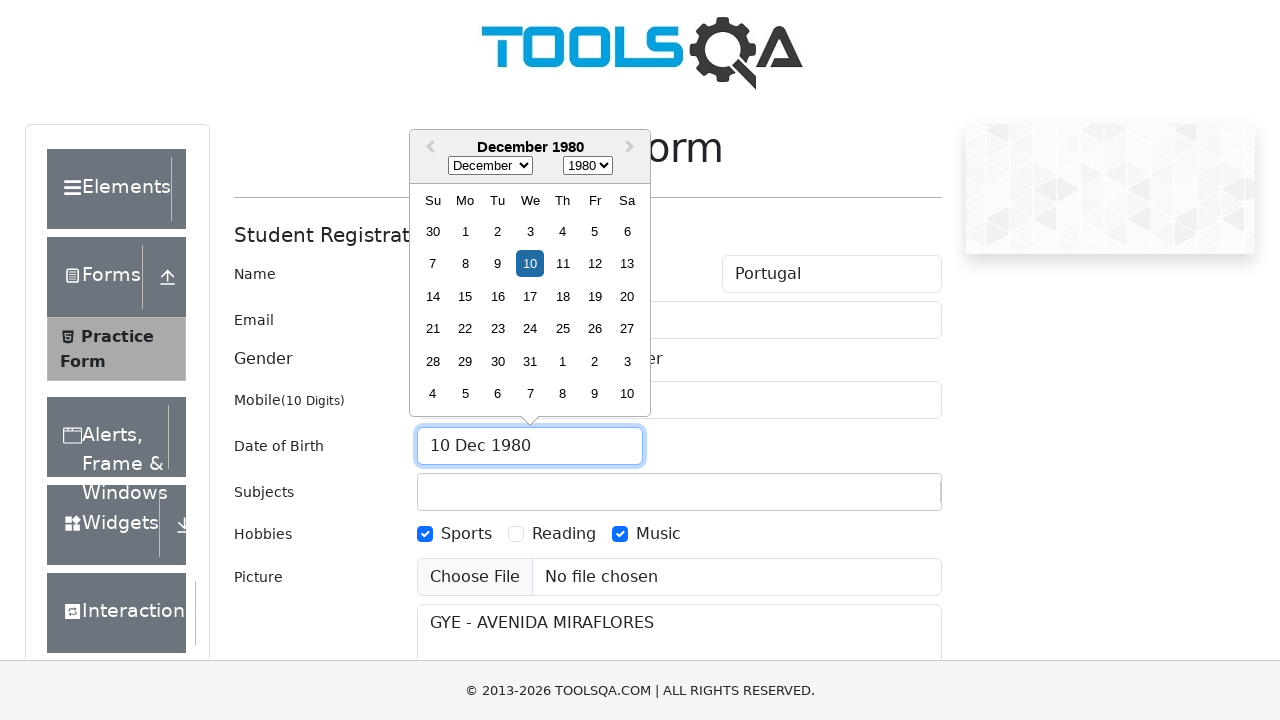

Pressed Escape key to close date picker
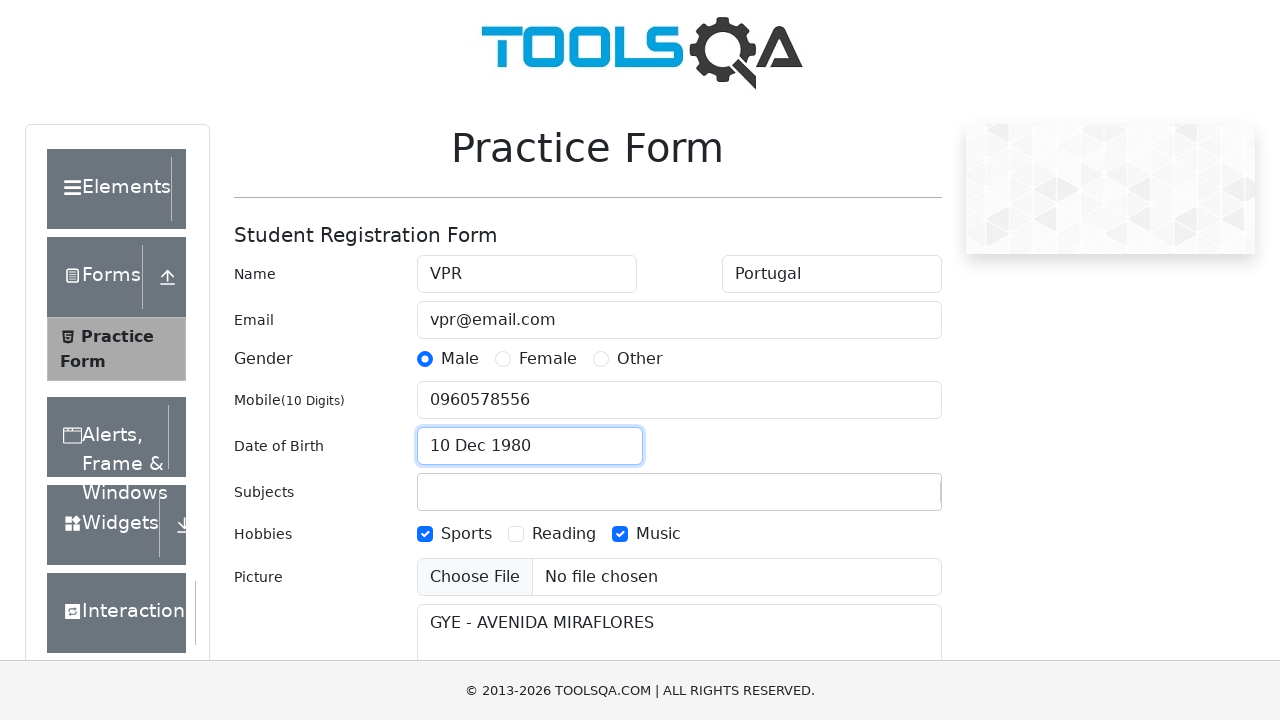

Skipped file upload as local file not available
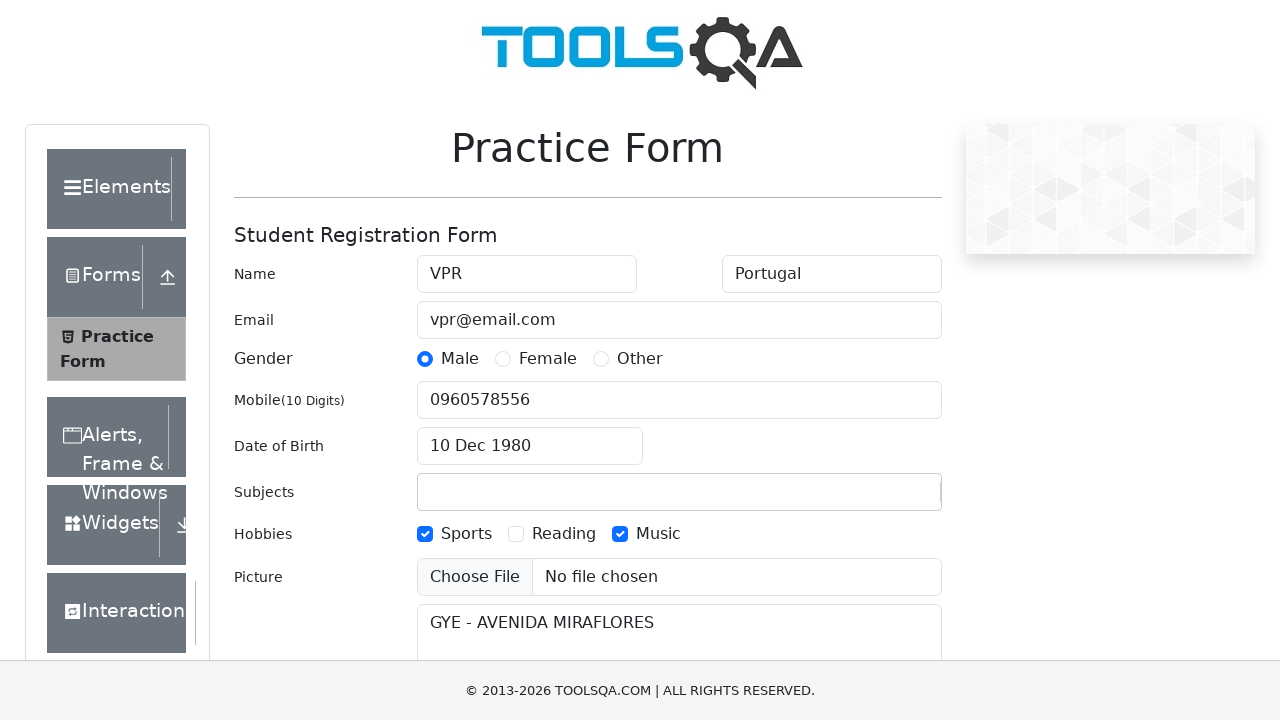

Filled state dropdown with 'NCR' on #react-select-3-input
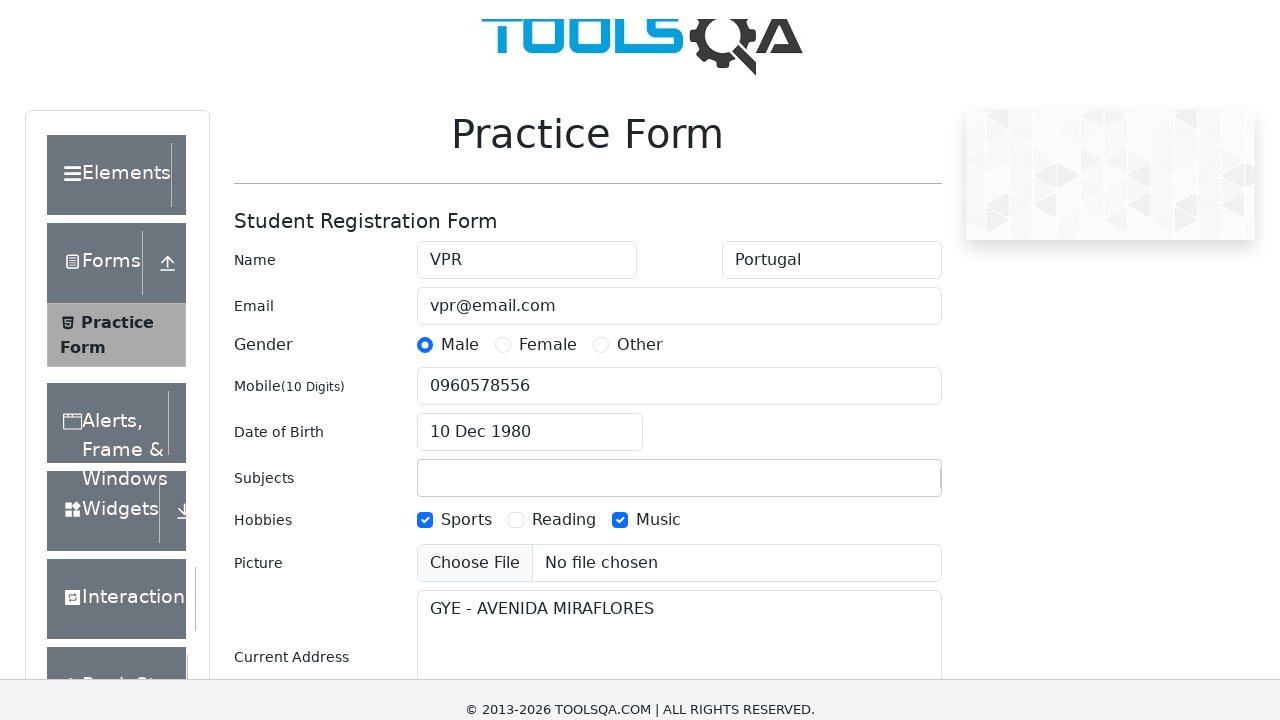

Pressed Tab key to move to city dropdown
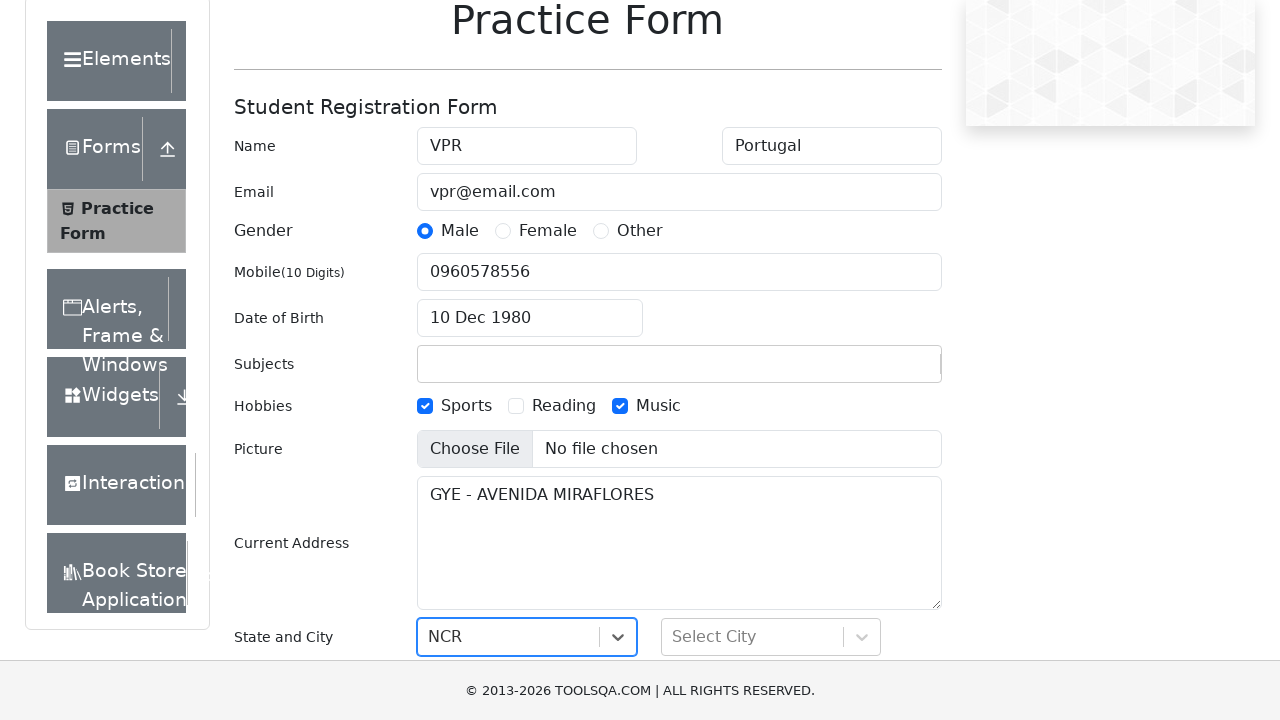

Filled city dropdown with 'Delhi' on #react-select-4-input
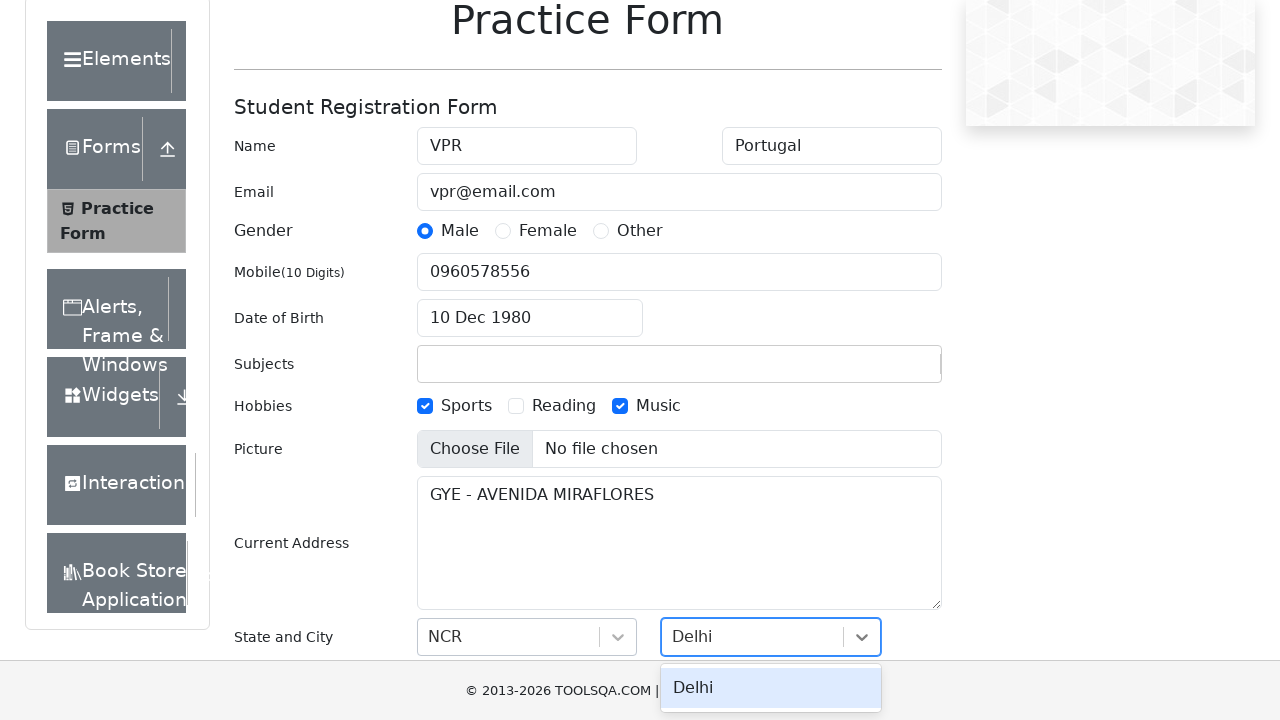

Pressed Tab key to confirm city selection
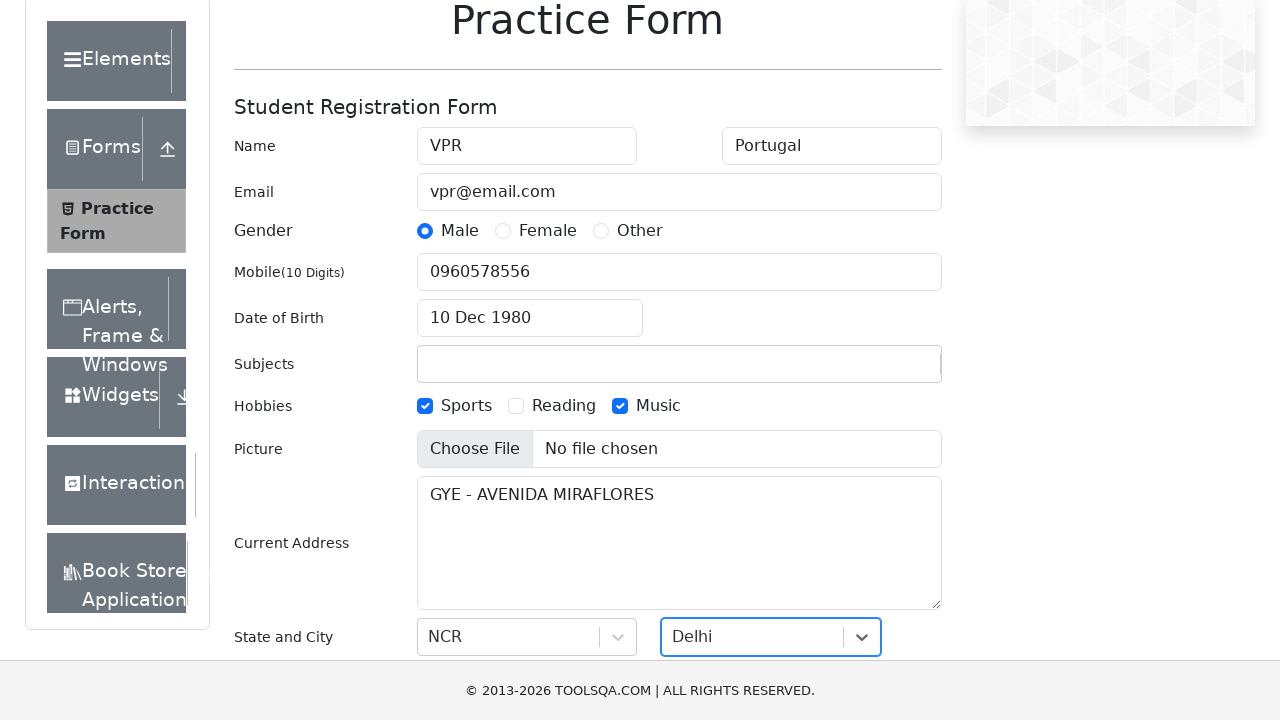

Clicked submit button to submit the form at (885, 499) on #submit
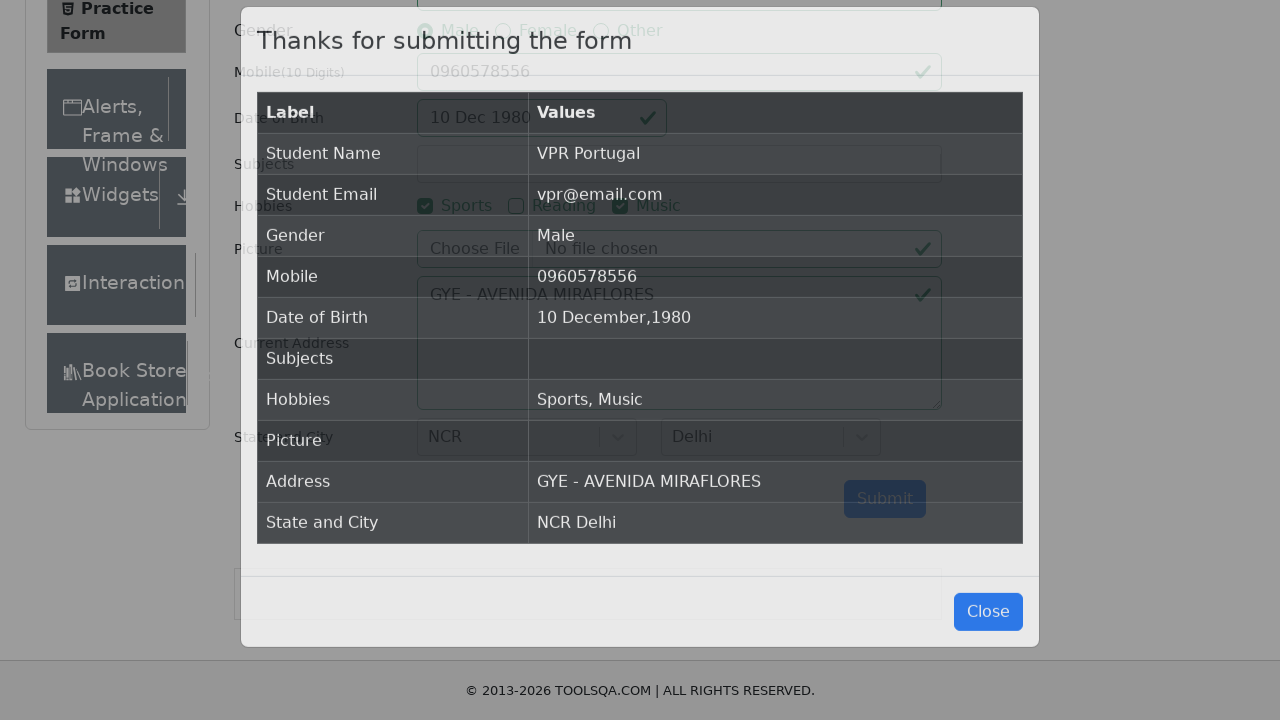

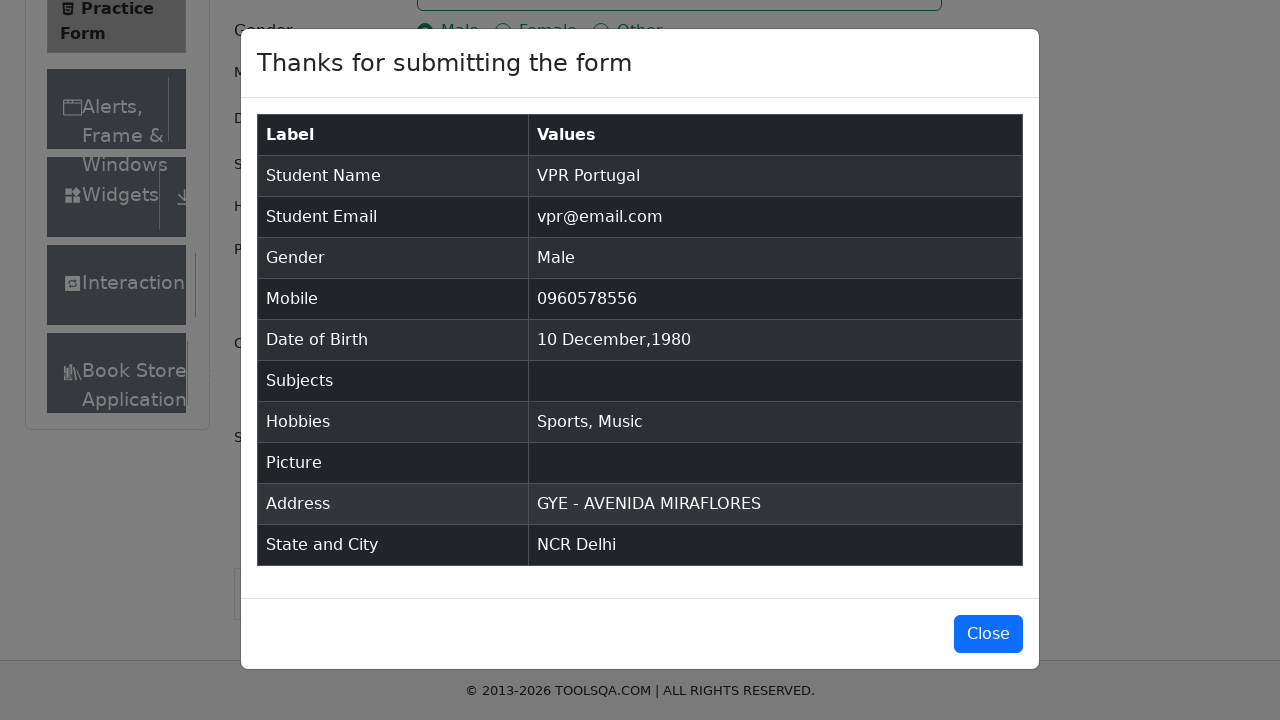